Tests radio button selection on a registration form by checking if the male radio button is selected and then clicking the female radio button

Starting URL: http://automationbykrishna.com/index.html#

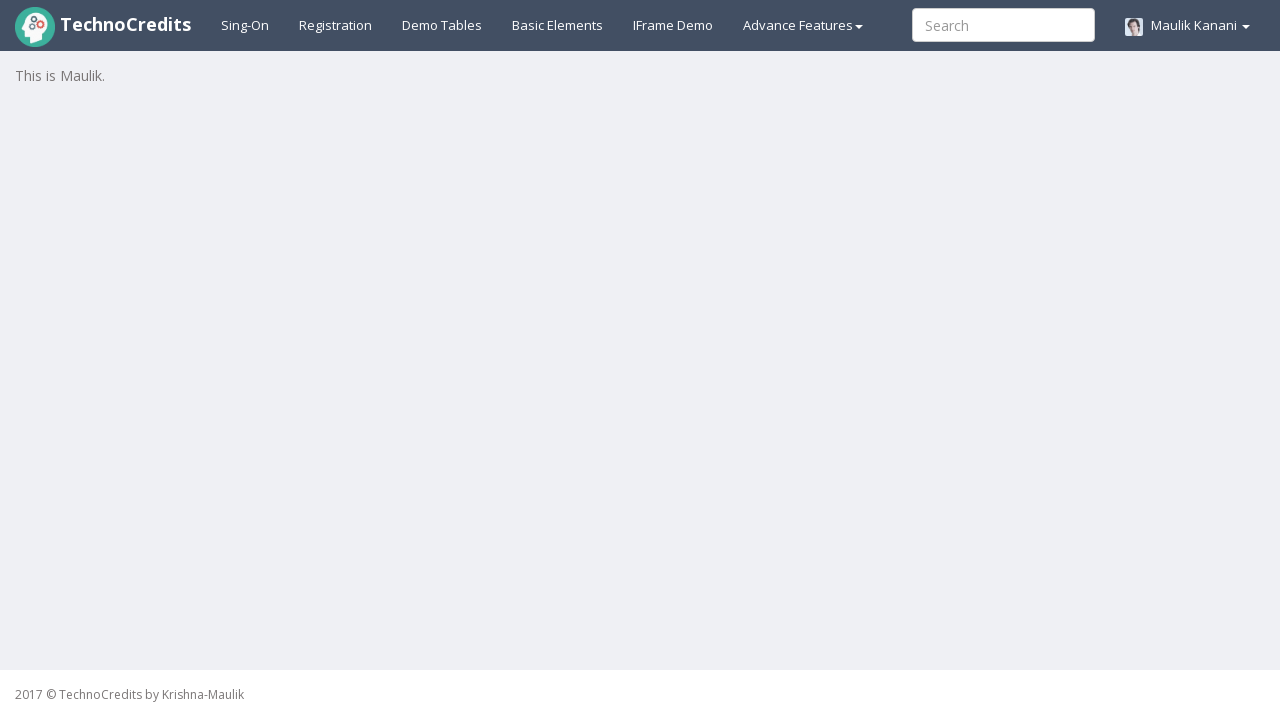

Clicked on Registration link to open the form at (336, 25) on #registration2
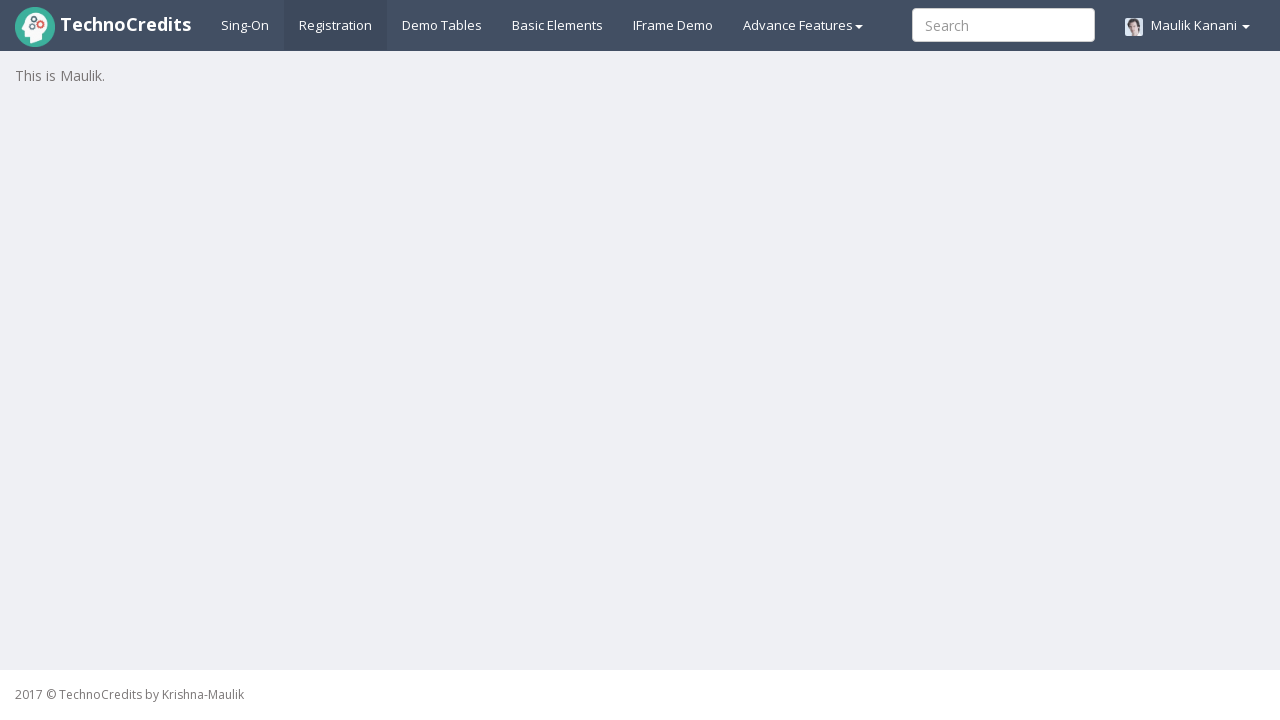

Registration form became visible
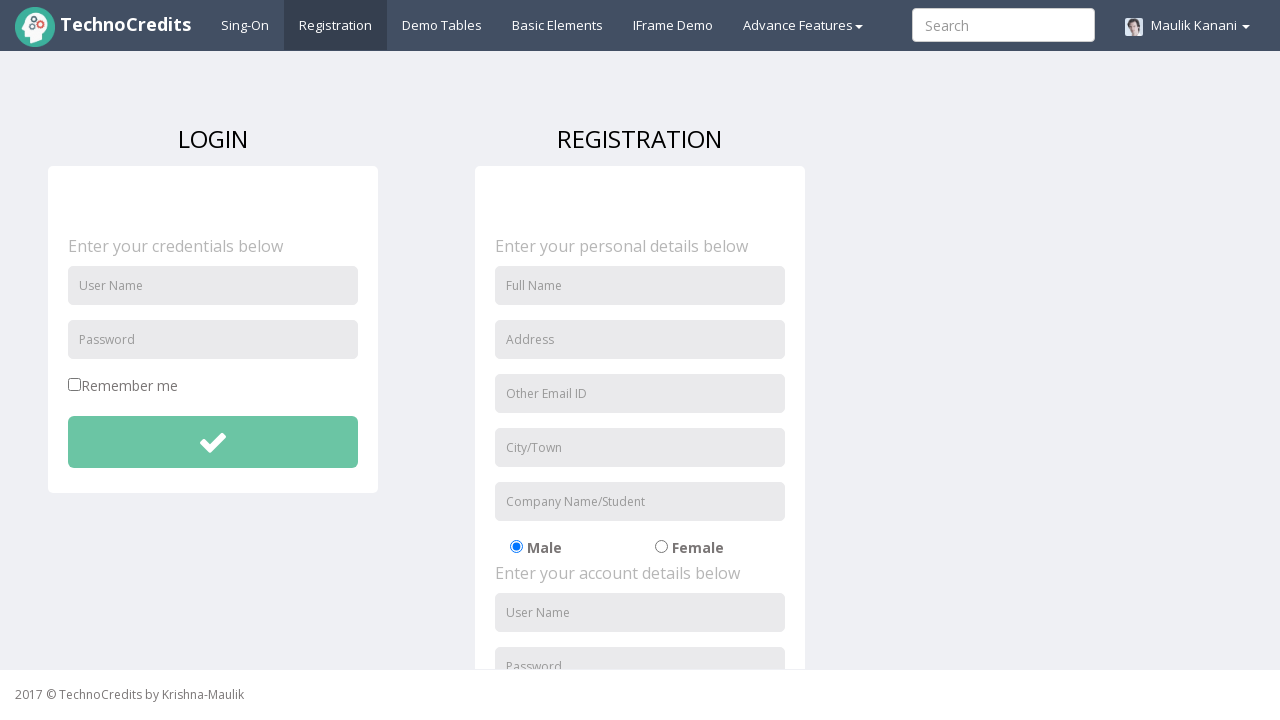

Checked if male radio button is selected by default
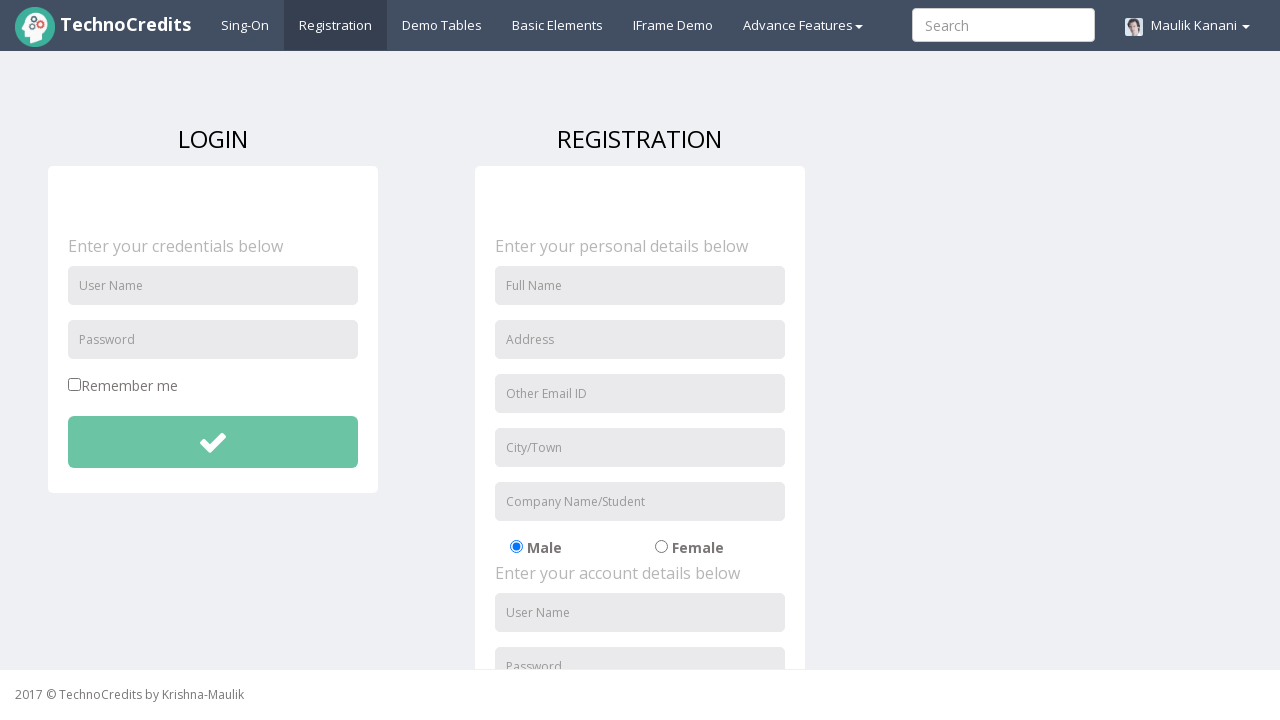

Assertion passed: Male radio button is selected by default
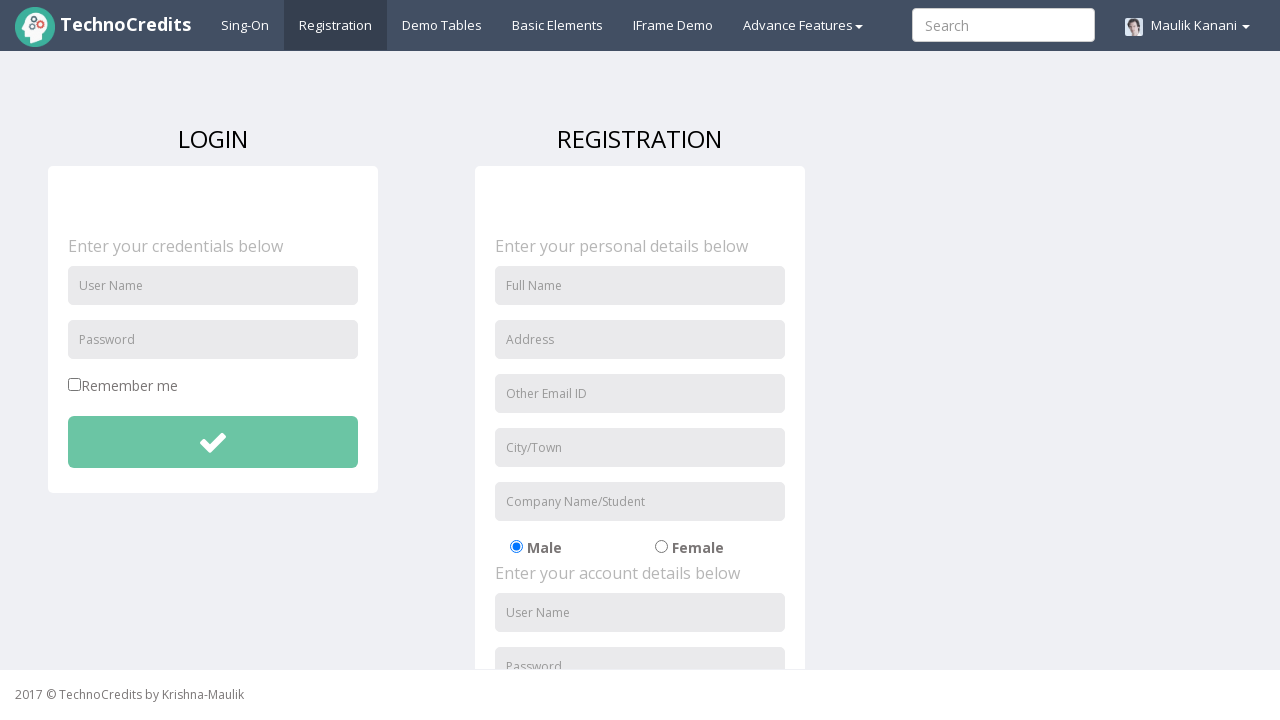

Clicked on female radio button at (661, 547) on #radio-02
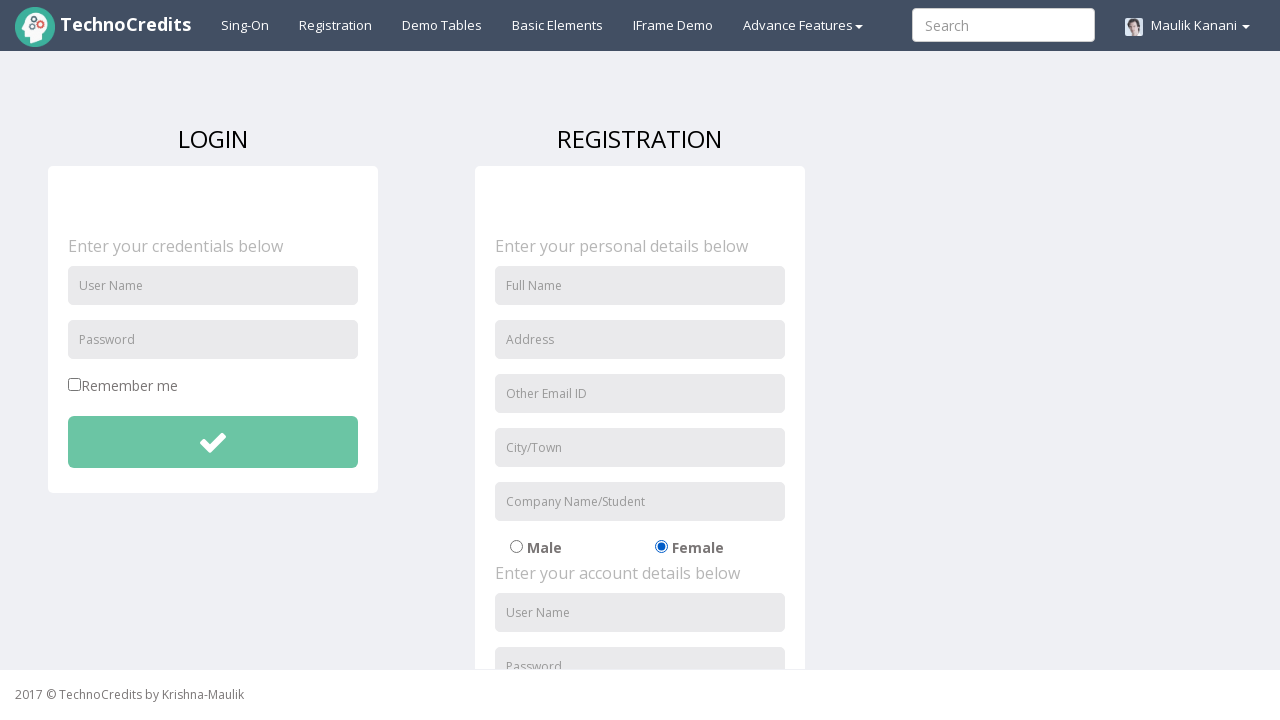

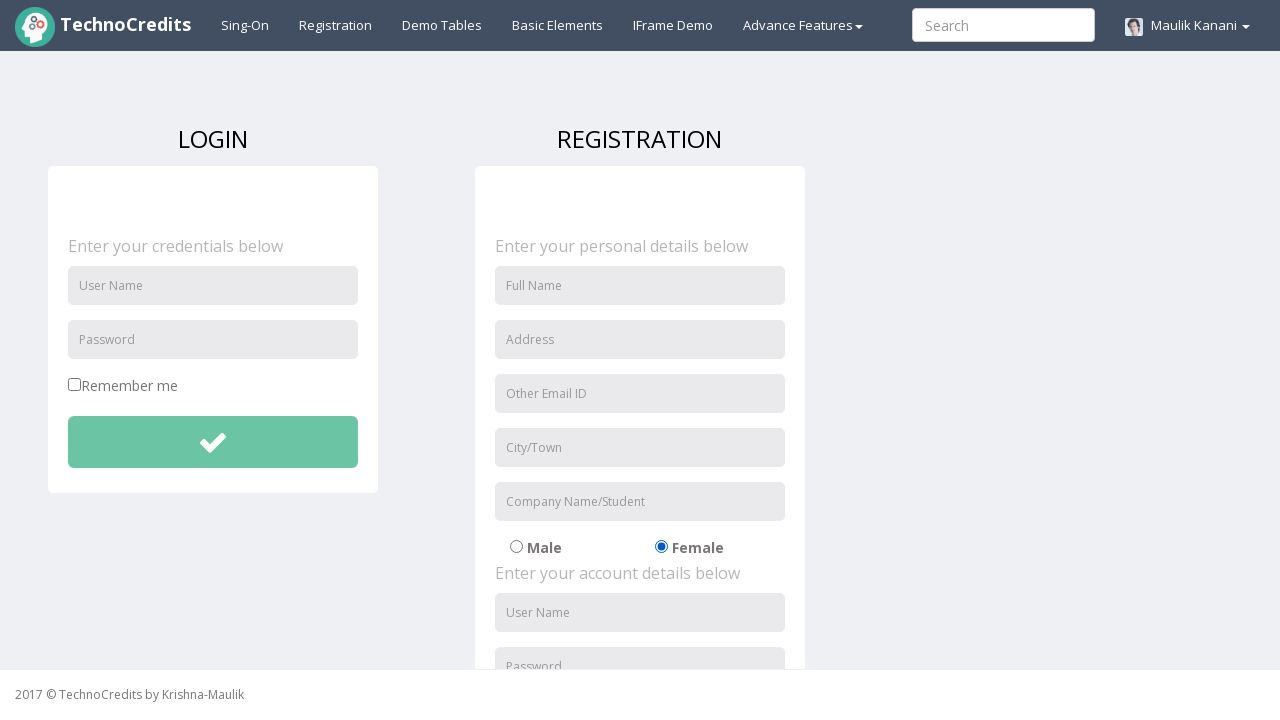